Tests login functionality on Sauce Demo site by filling username and password fields, clicking login, and verifying the Swag Labs header is visible after successful login

Starting URL: https://www.saucedemo.com/

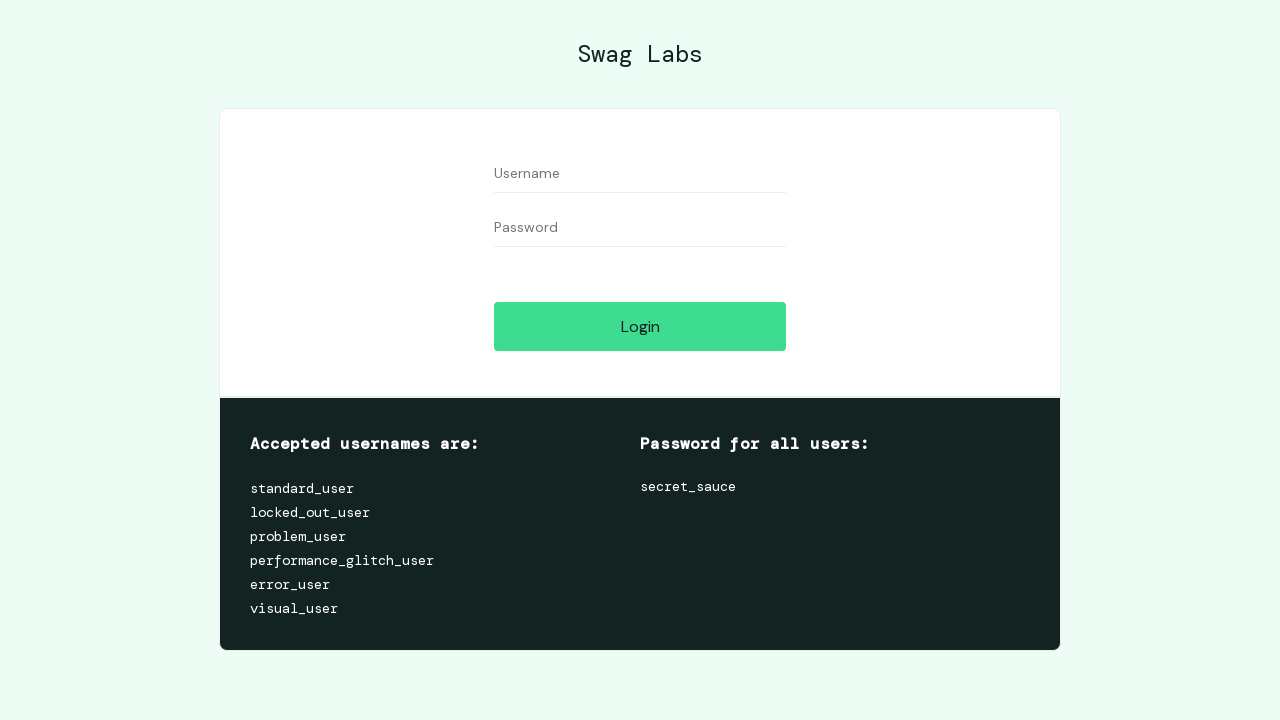

Filled username field with 'standard_user' on input[id="user-name"]
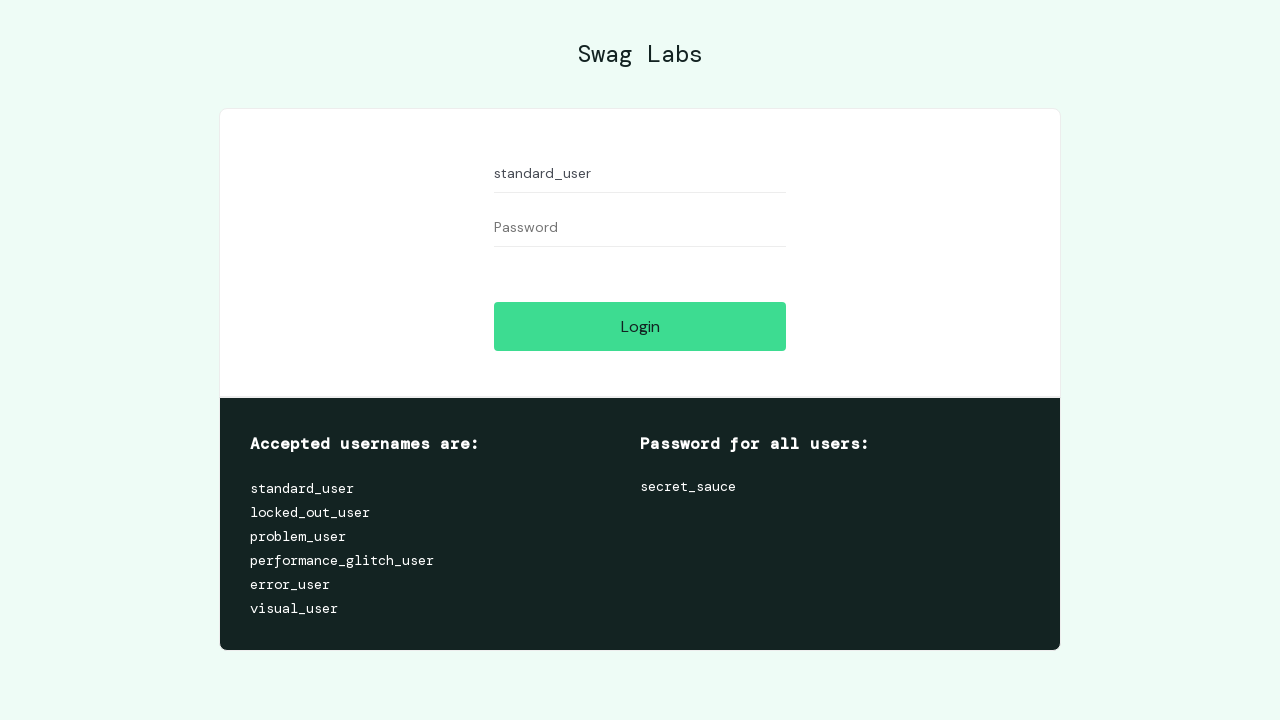

Filled password field with 'secret_sauce' on input[id="password"]
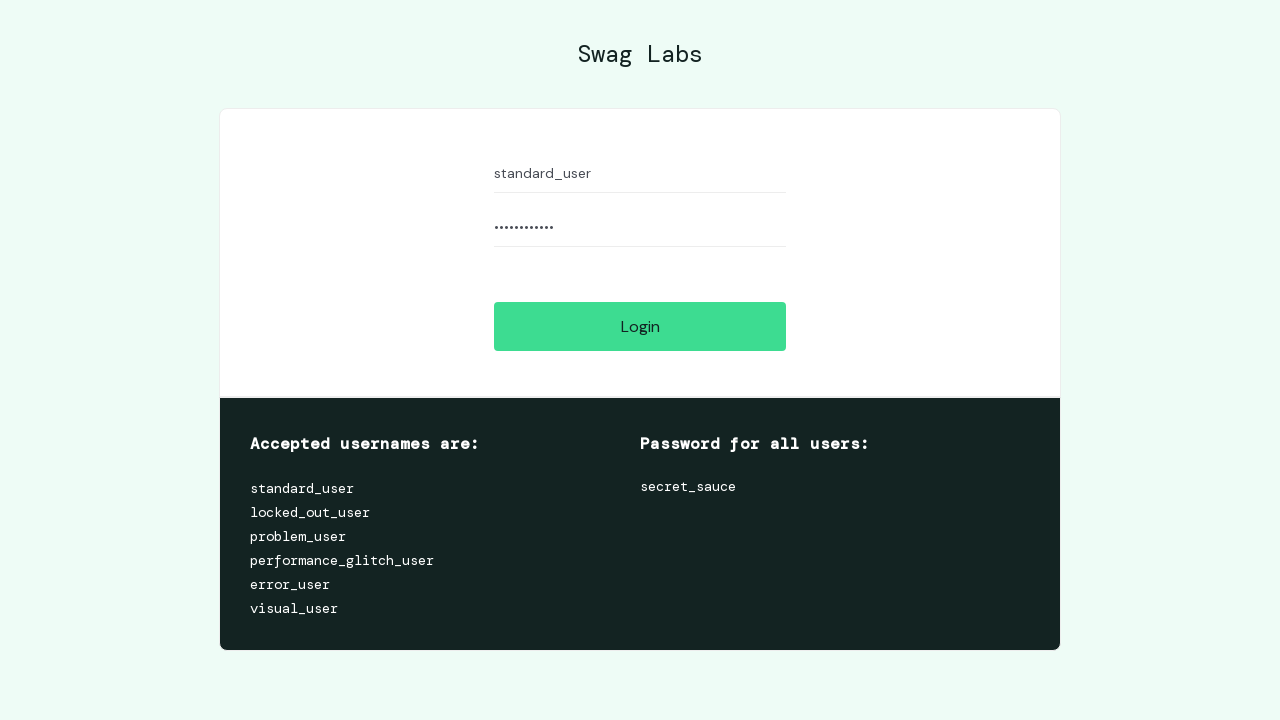

Clicked login button at (640, 326) on input[name="login-button"]
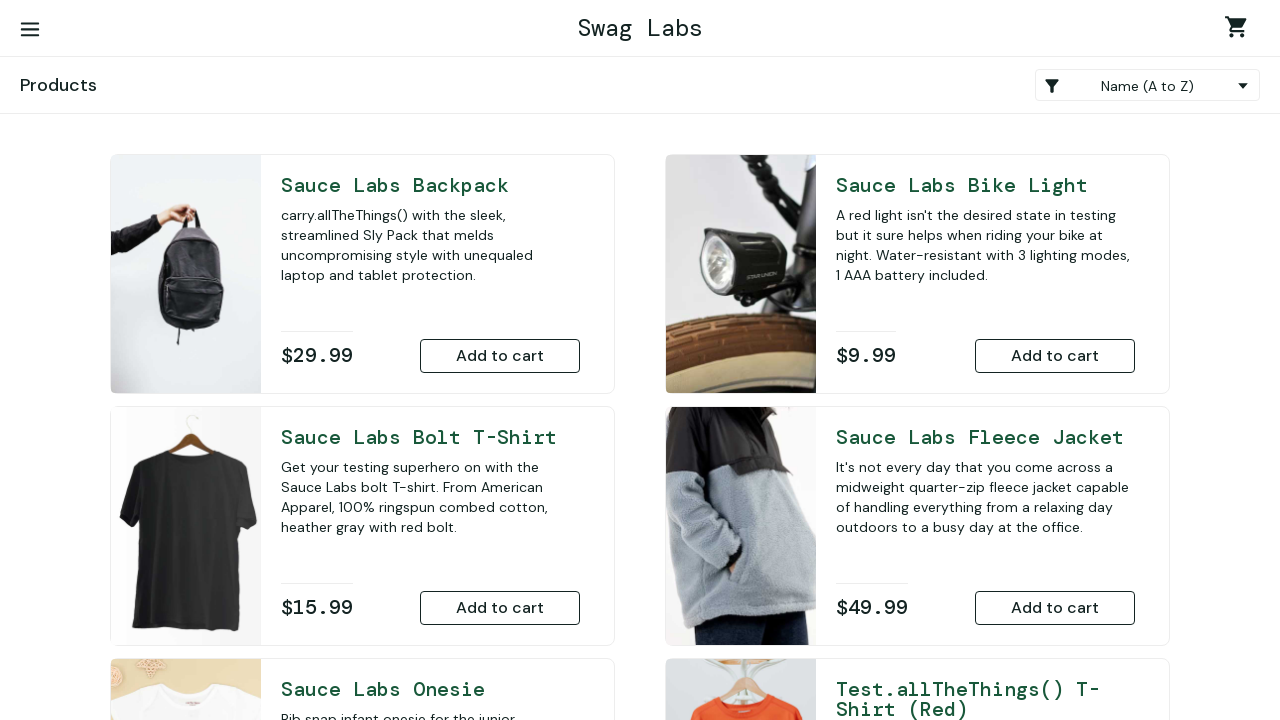

Swag Labs header is visible after successful login
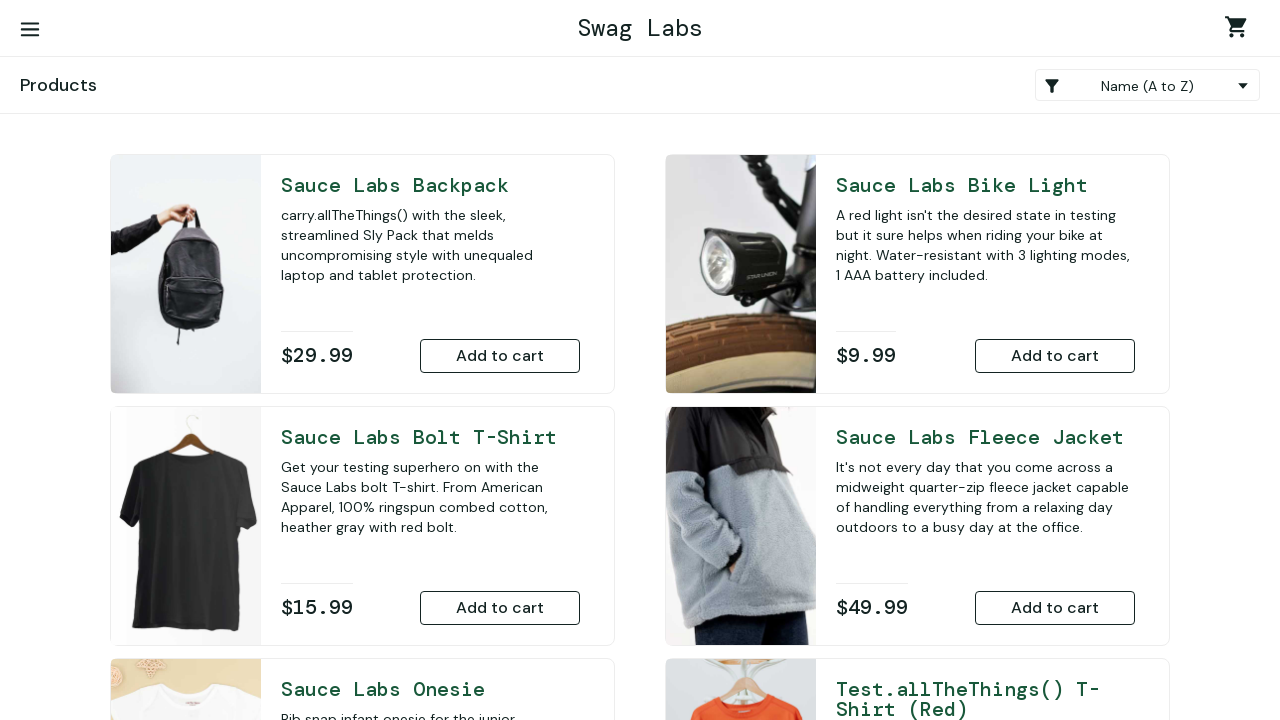

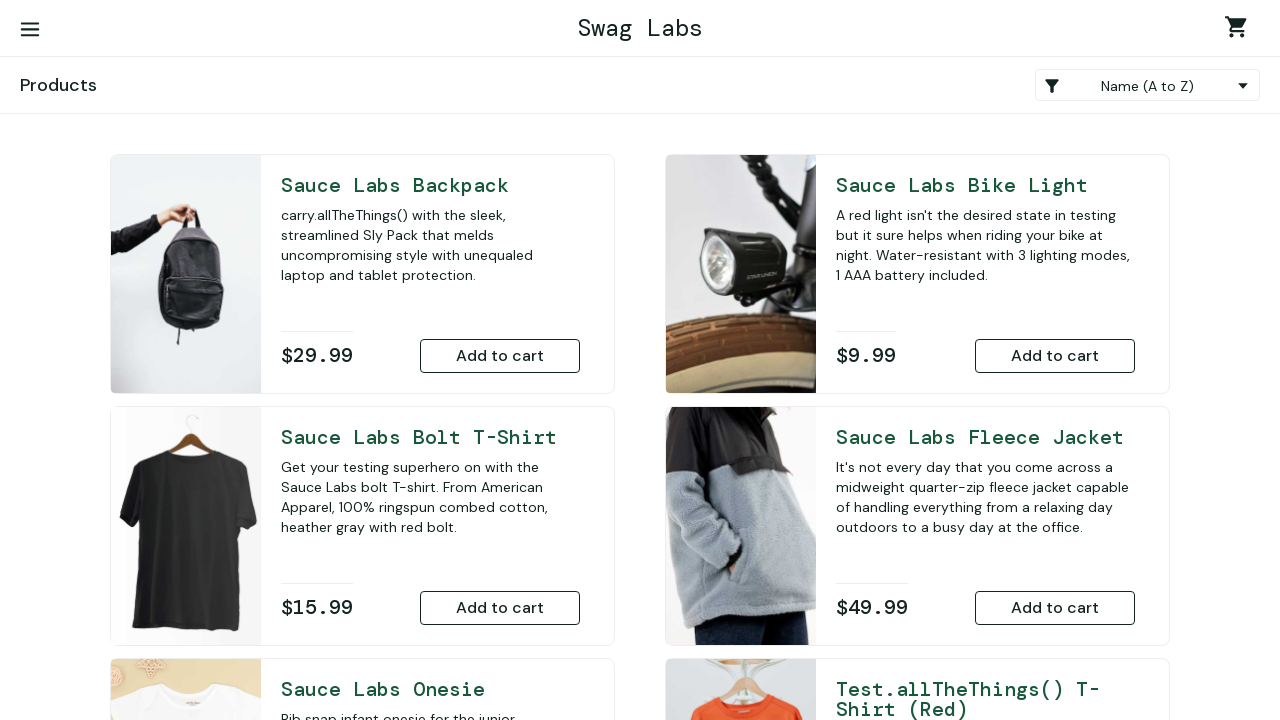